Tests right-click context menu functionality, handles alerts, and navigates between windows to verify page content

Starting URL: https://the-internet.herokuapp.com/context_menu

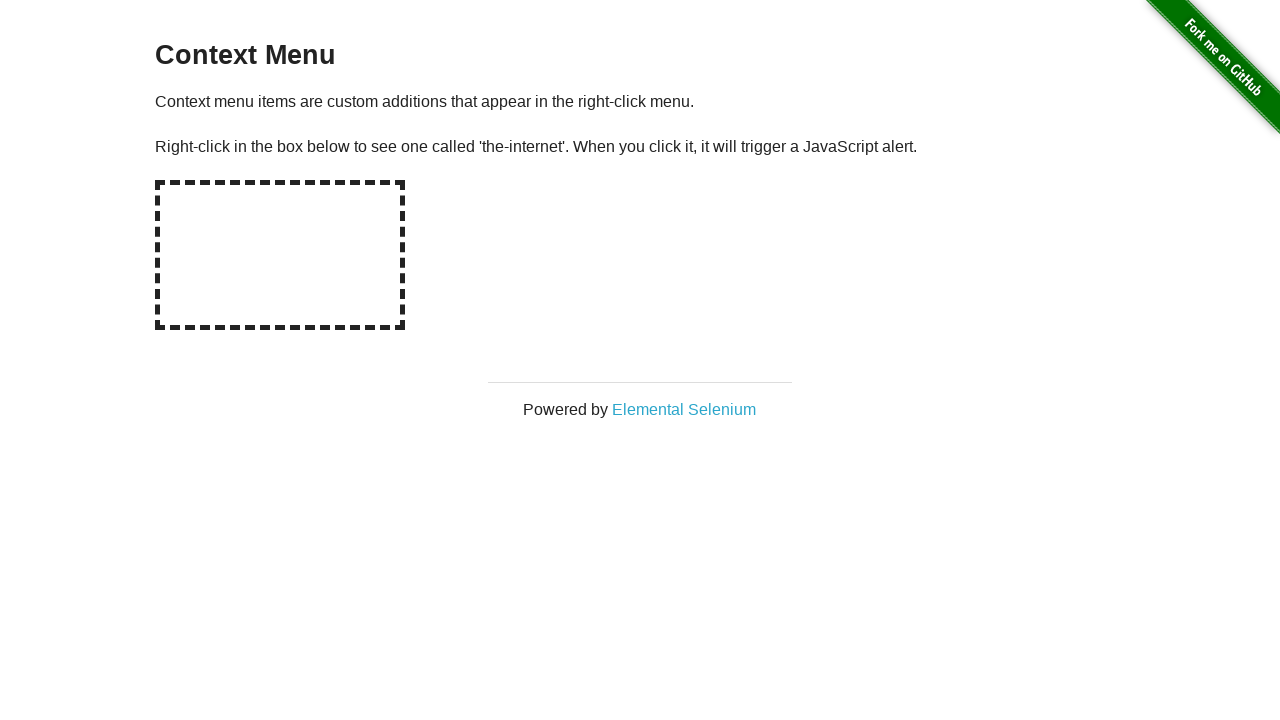

Located the hot-spot box element for right-click interaction
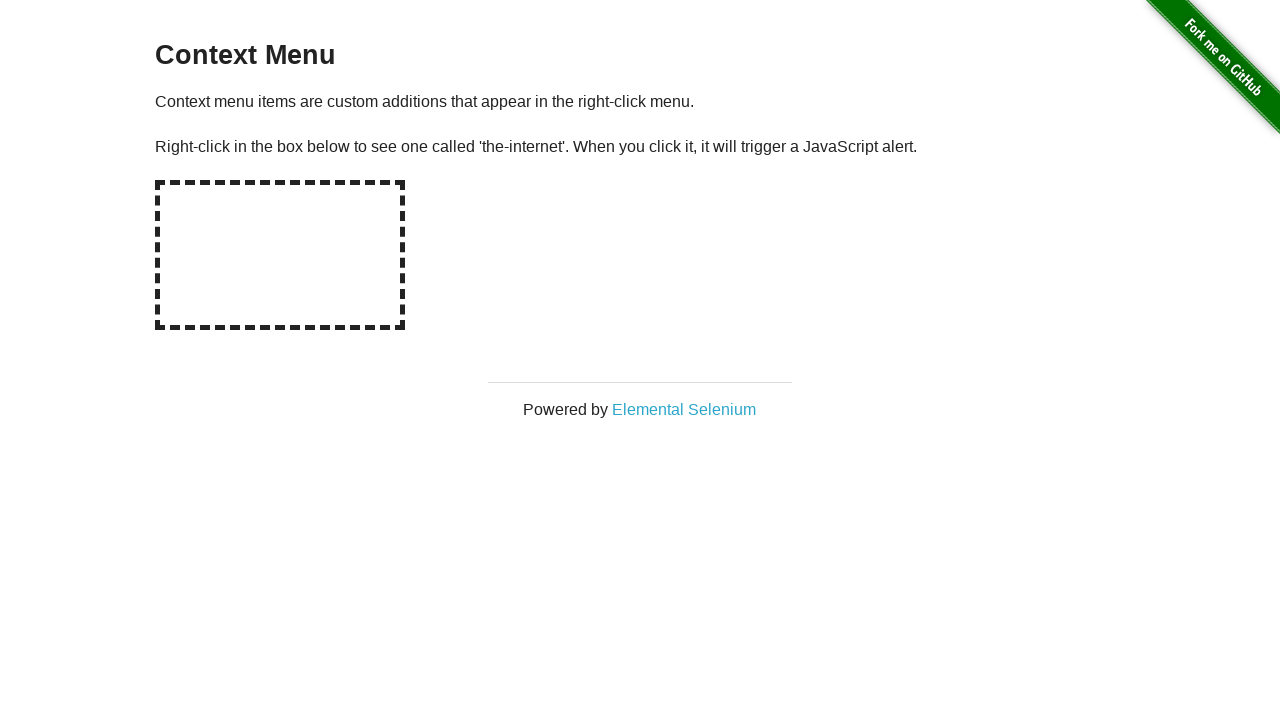

Right-clicked on the hot-spot box to trigger context menu at (280, 255) on #hot-spot
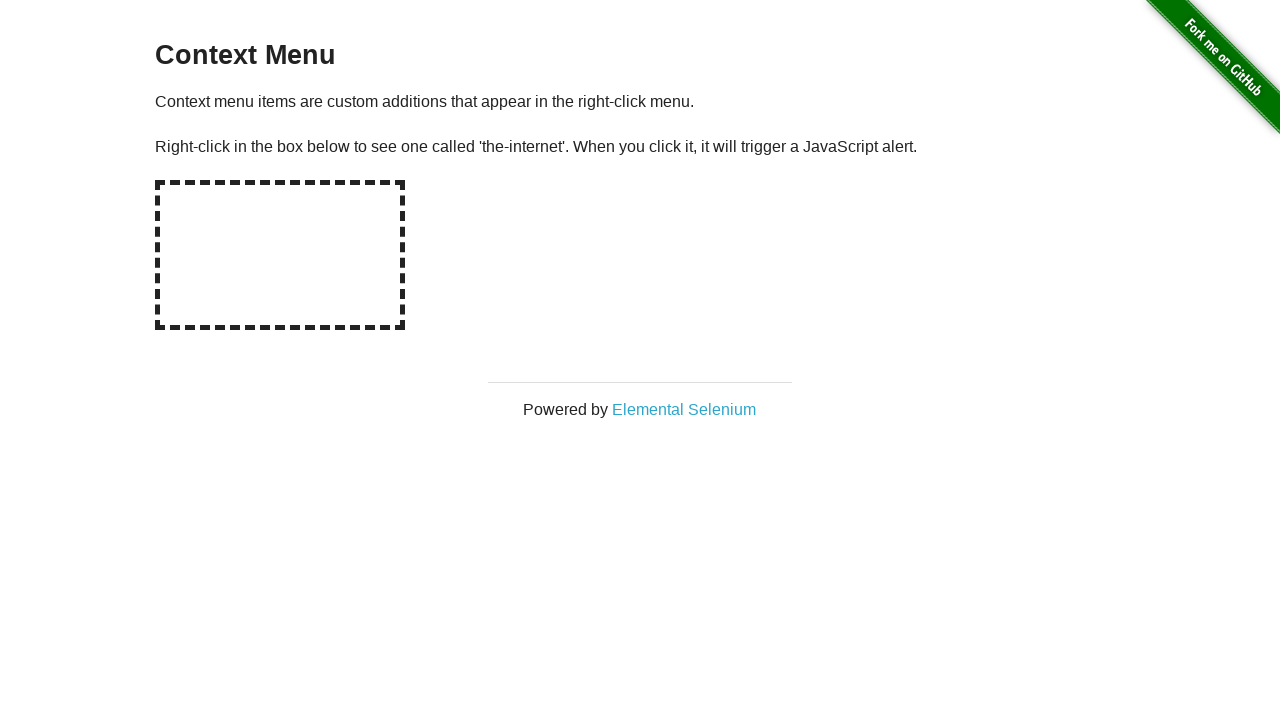

Set up dialog handler to accept alerts
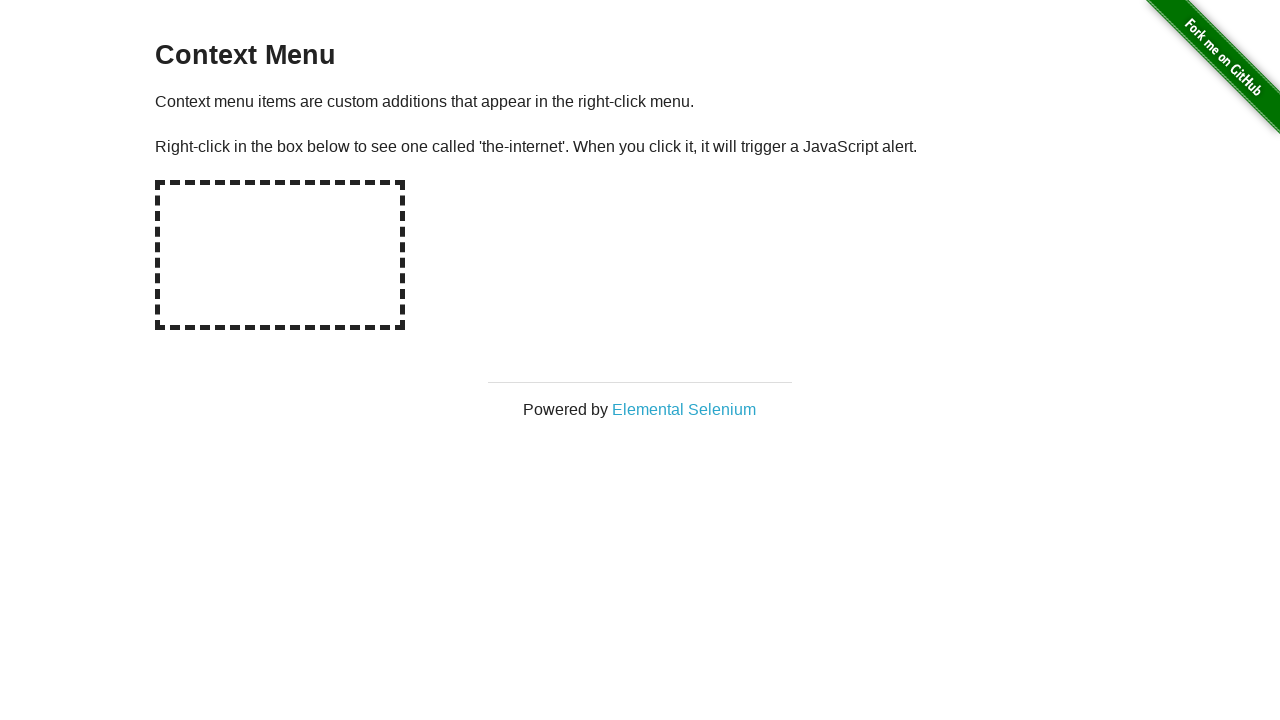

Clicked link that opens in new window at (684, 409) on a[target='_blank']
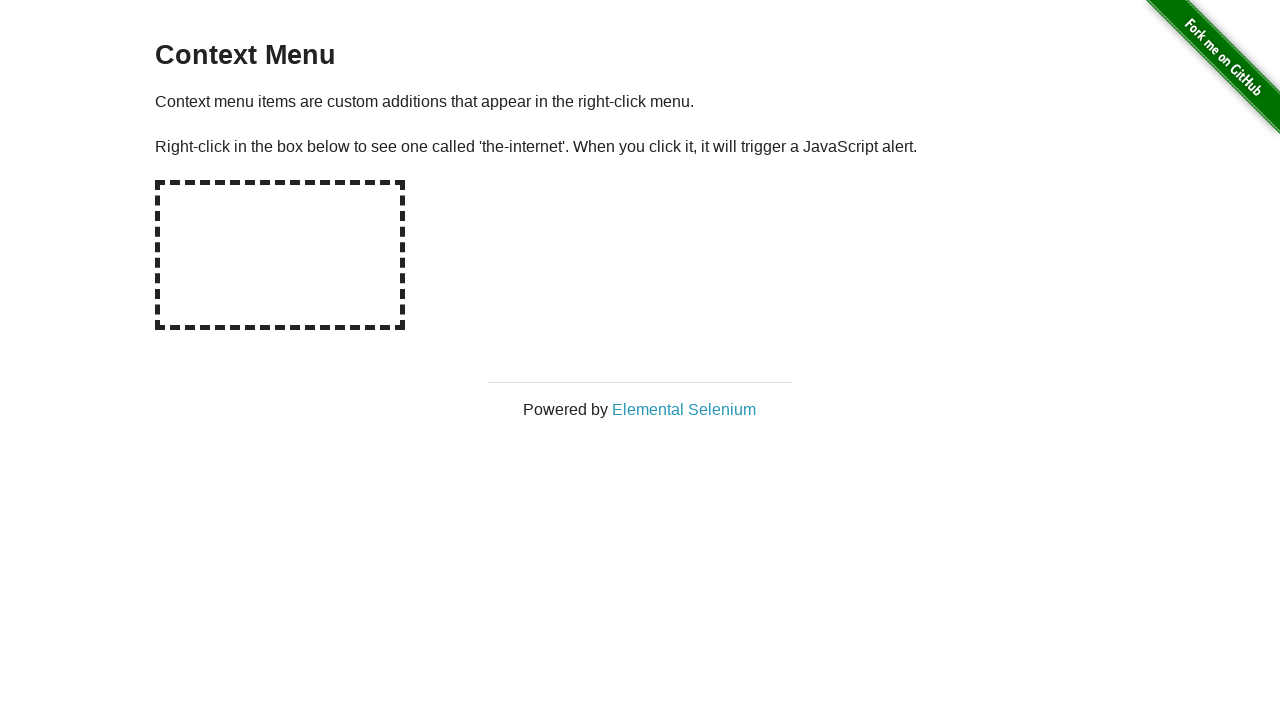

Captured new page object from context
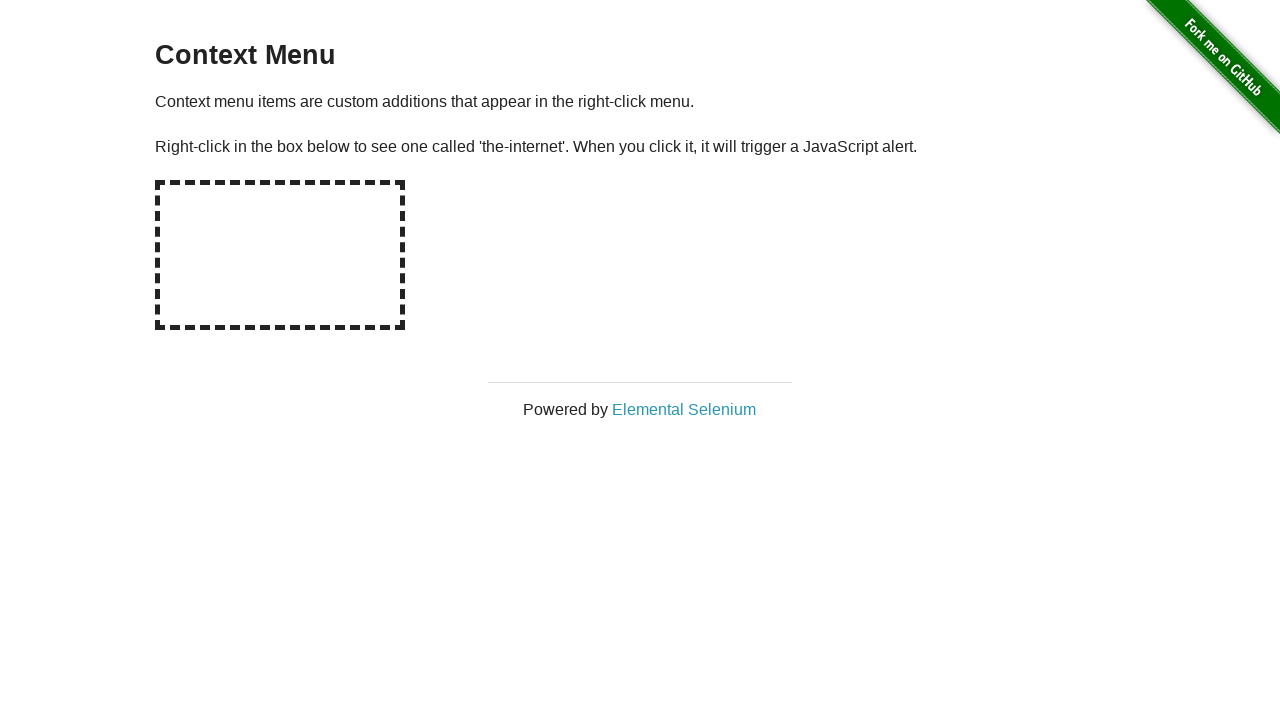

Waited for h1 heading to load on new page
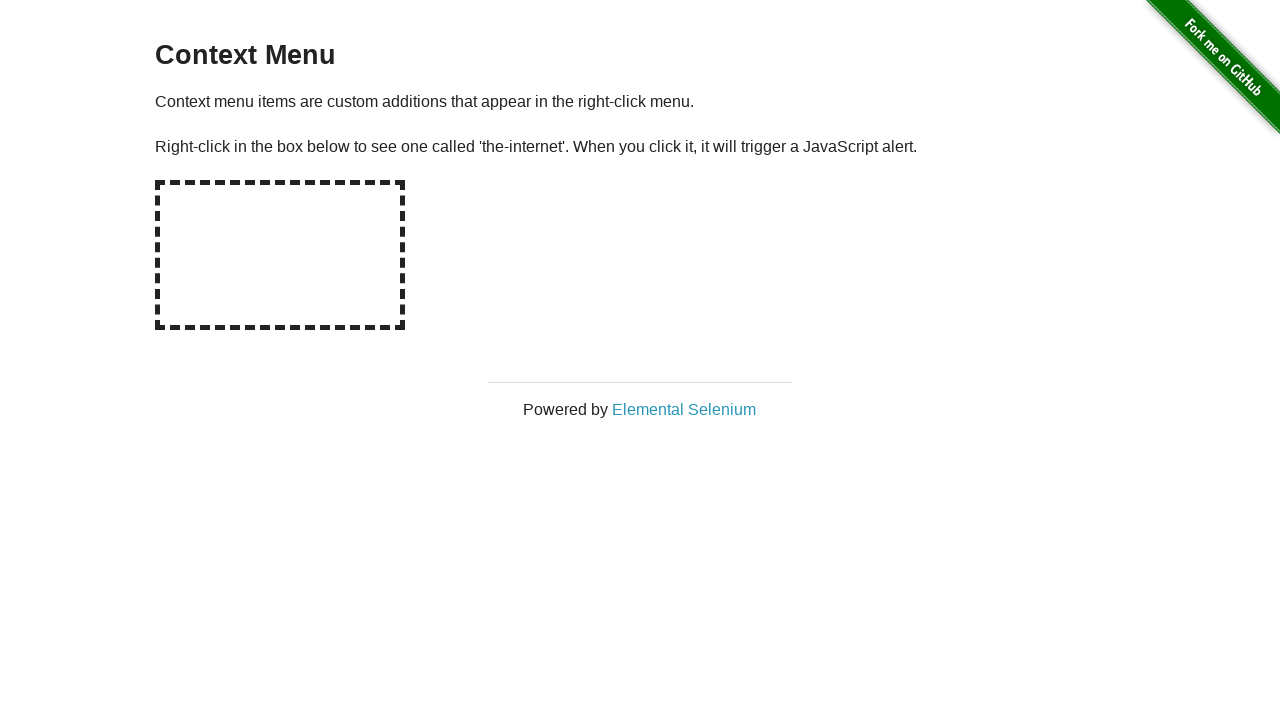

Extracted heading text from new page: 'Elemental Selenium'
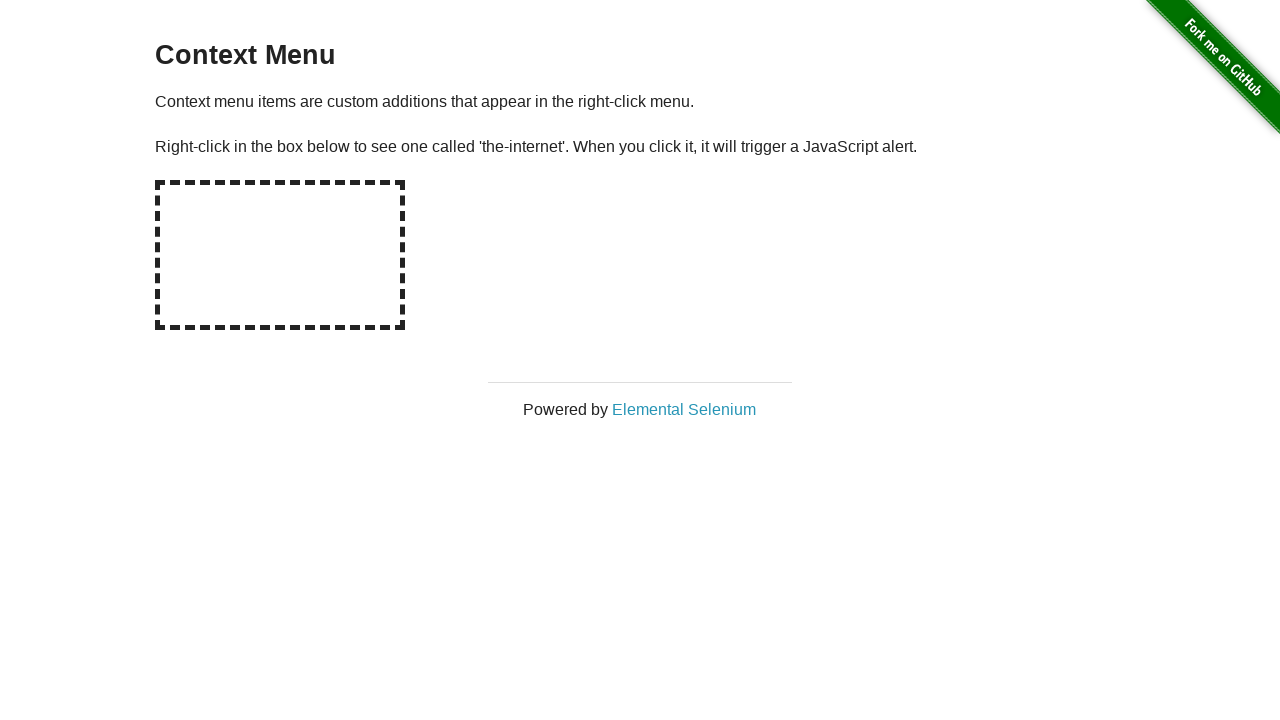

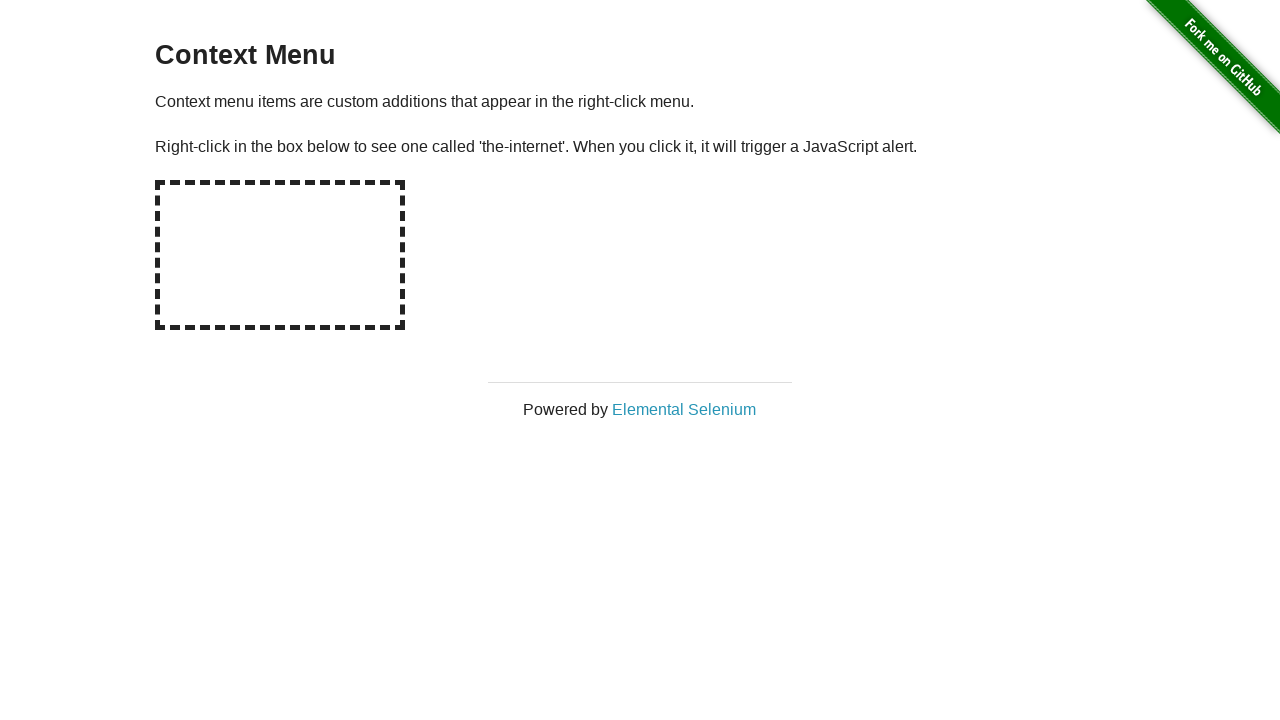